Navigates to W3Schools HTML tables tutorial page and verifies the presence of a dynamic table with rows and columns, confirming the table structure is properly loaded.

Starting URL: https://www.w3schools.com/html/html_tables.asp

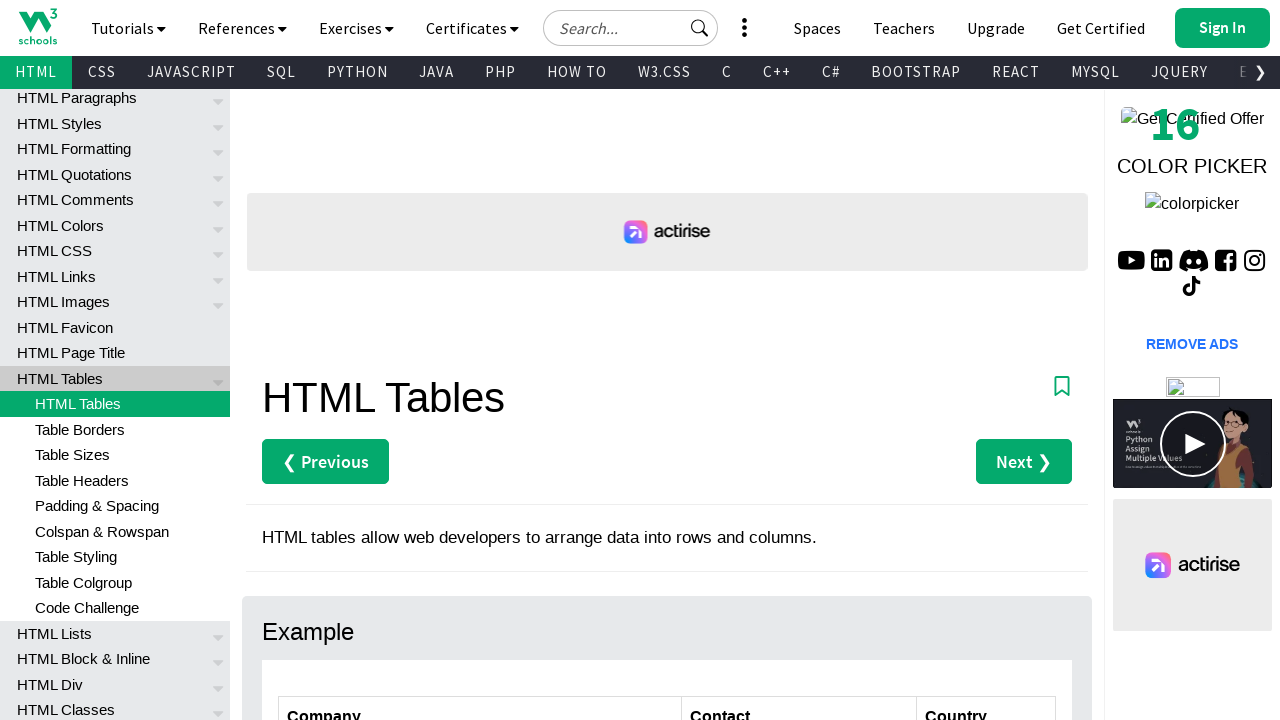

Navigated to W3Schools HTML tables tutorial page
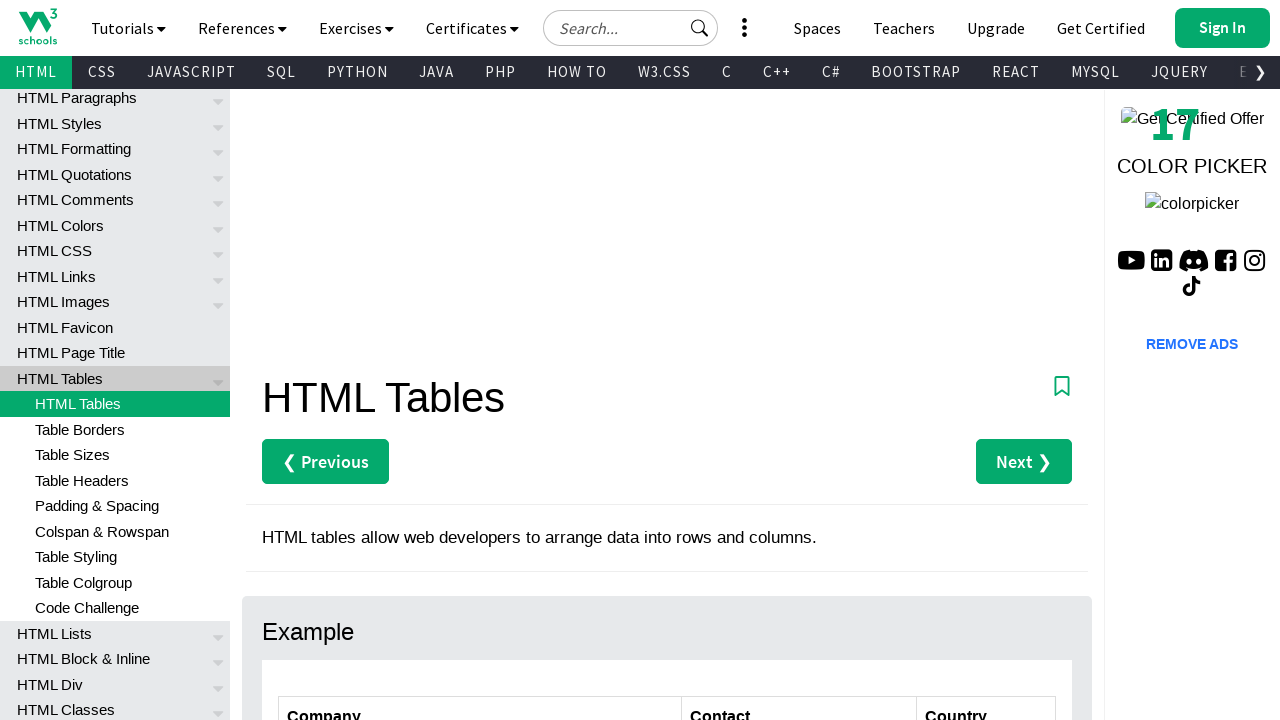

Customers table is present on the page
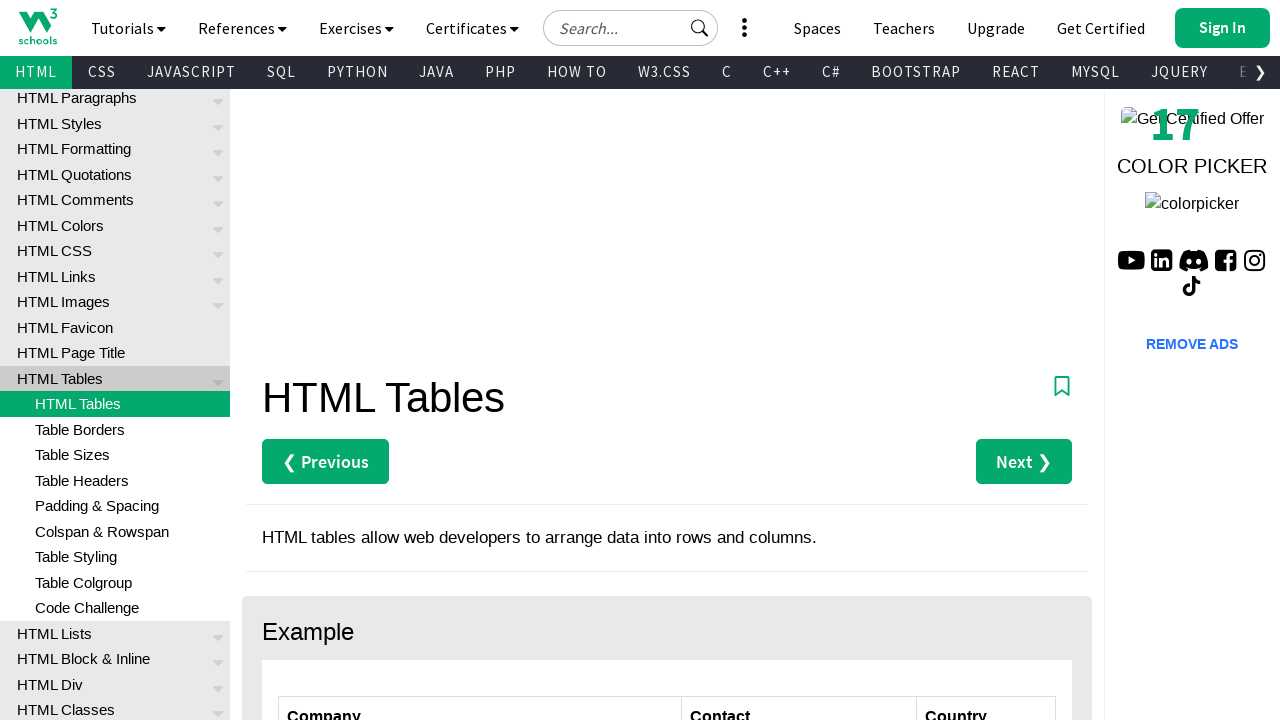

Table rows verified and loaded
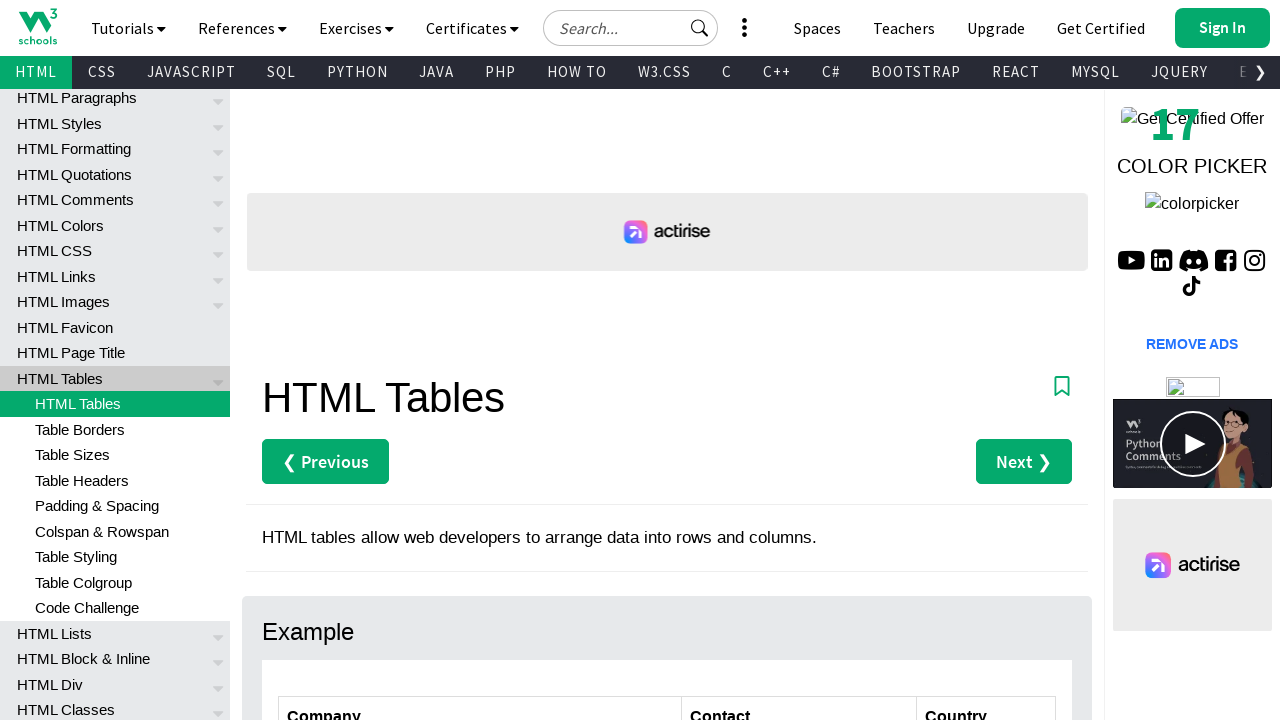

Table columns in first data row verified
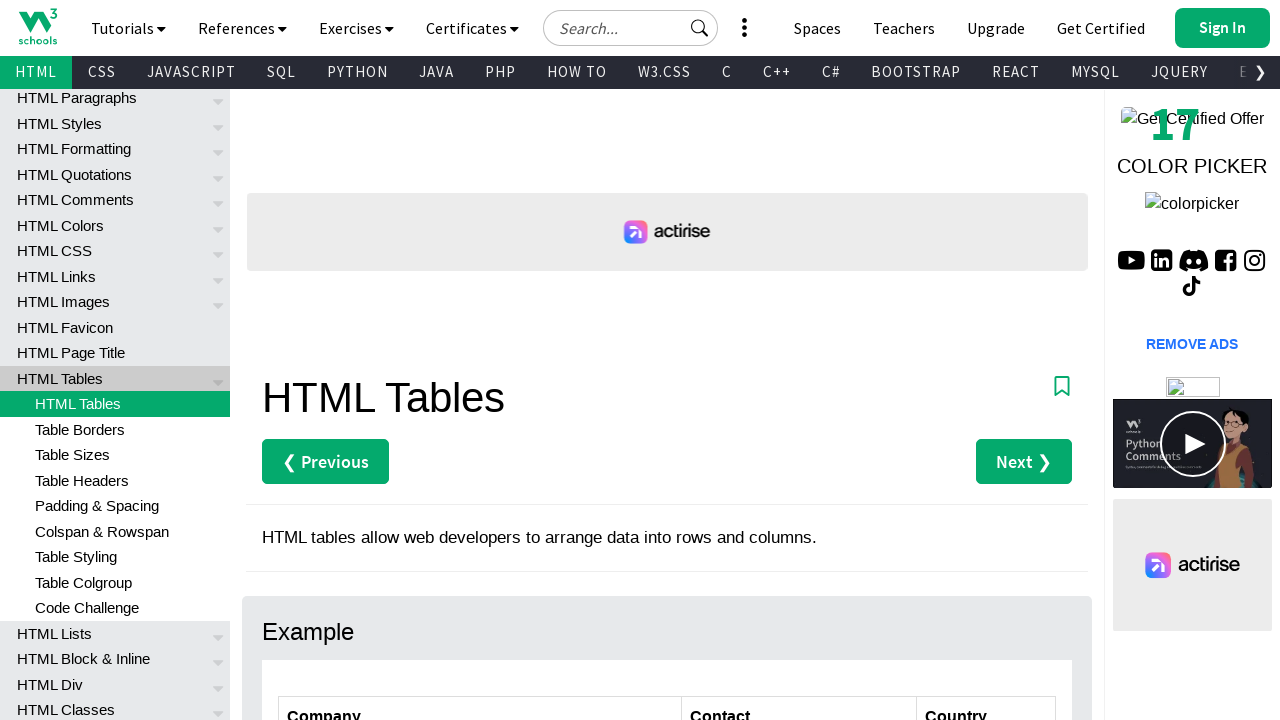

Clicked on first data cell to verify table interactivity at (480, 360) on xpath=//table[@id='customers']//tr[2]/td[1]
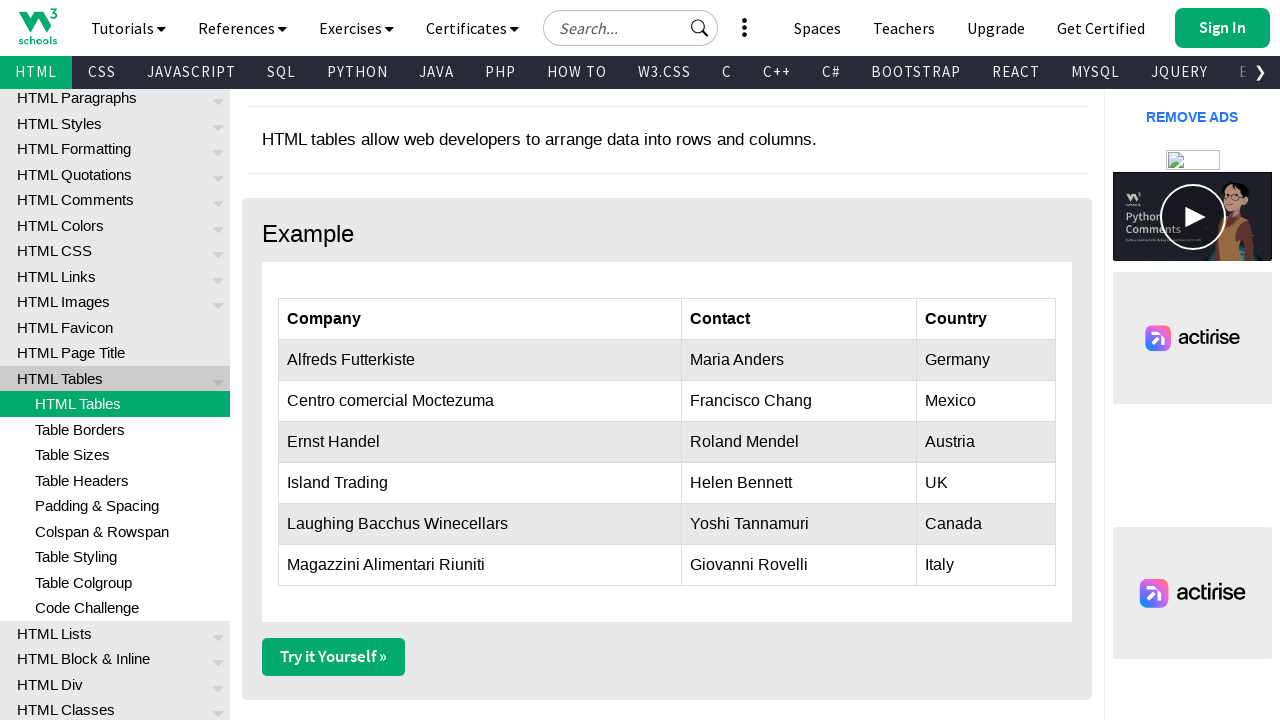

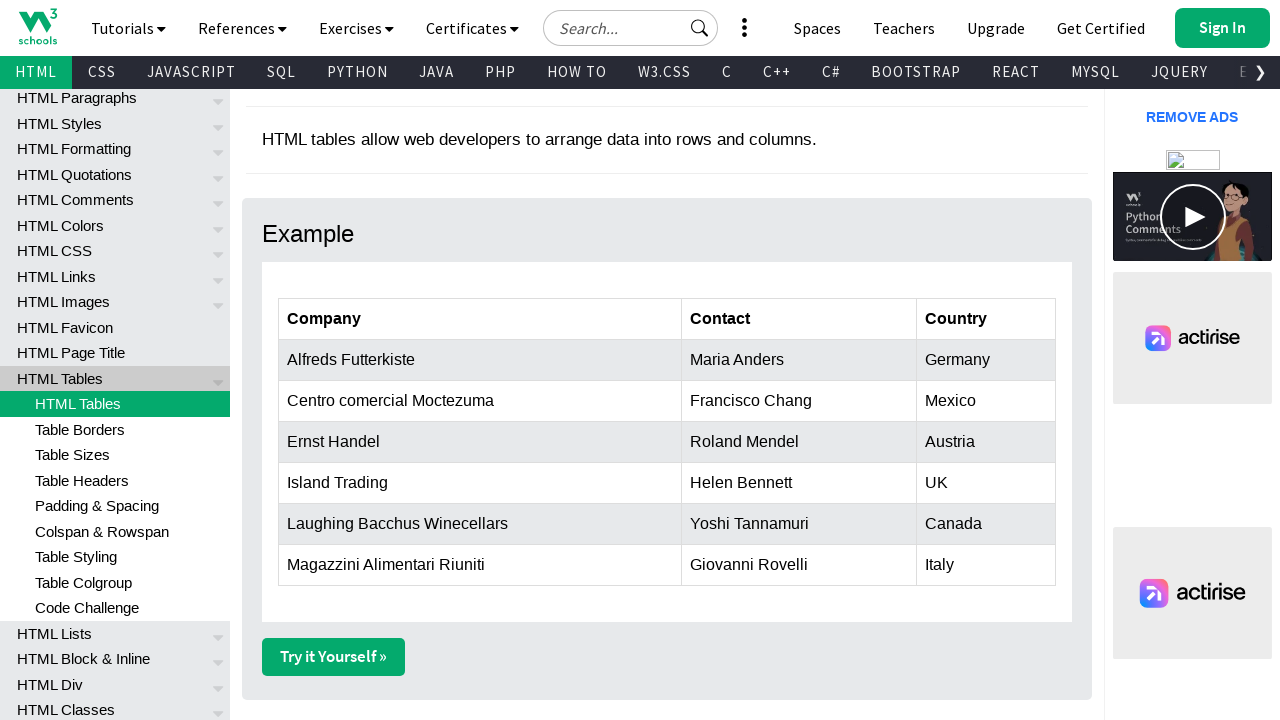